Tests the locations page functionality by clicking on Locations link and verifying location names are displayed

Starting URL: https://buckslib.org/

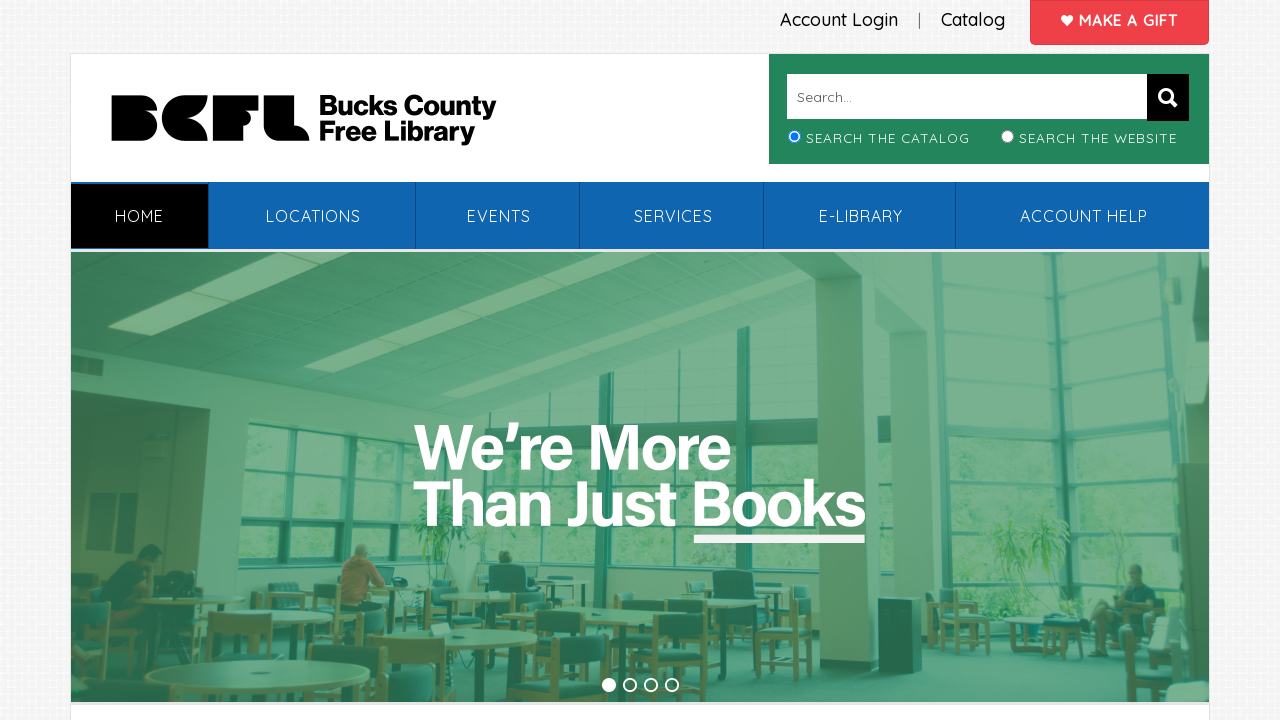

Navigated to https://buckslib.org/
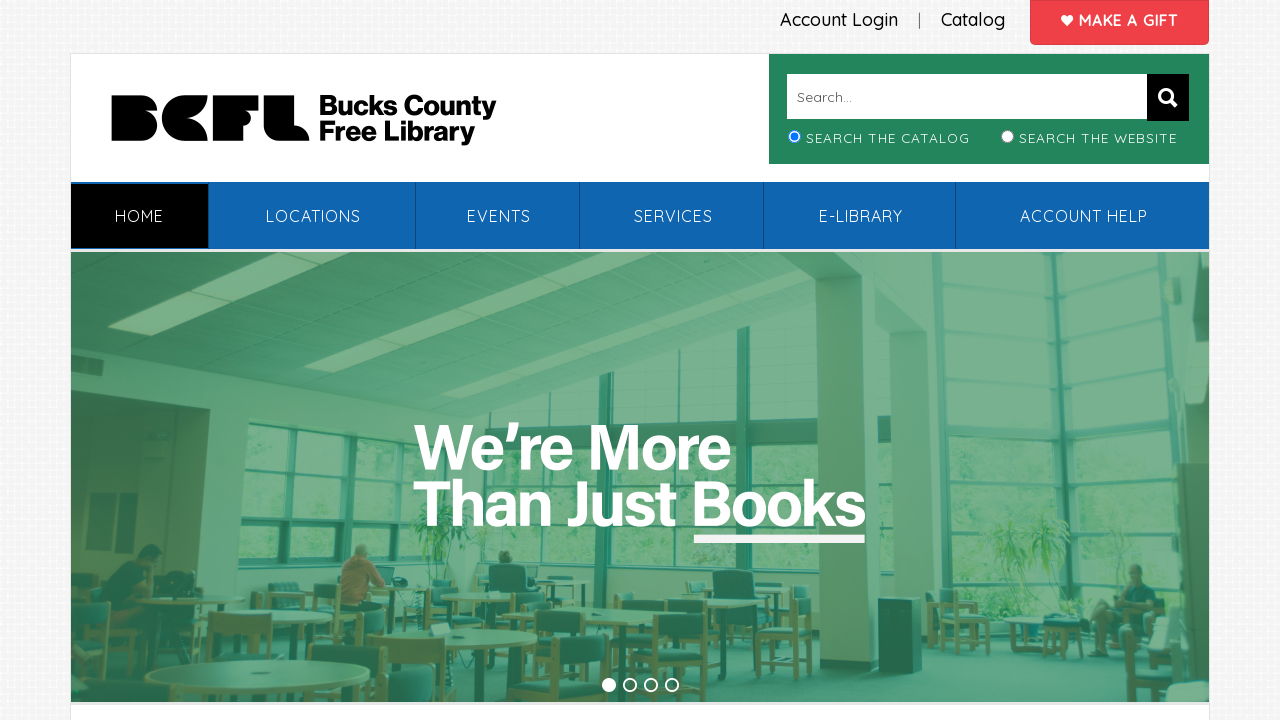

Clicked on Locations link at (313, 216) on xpath=//*[contains(text(),' Locations')]
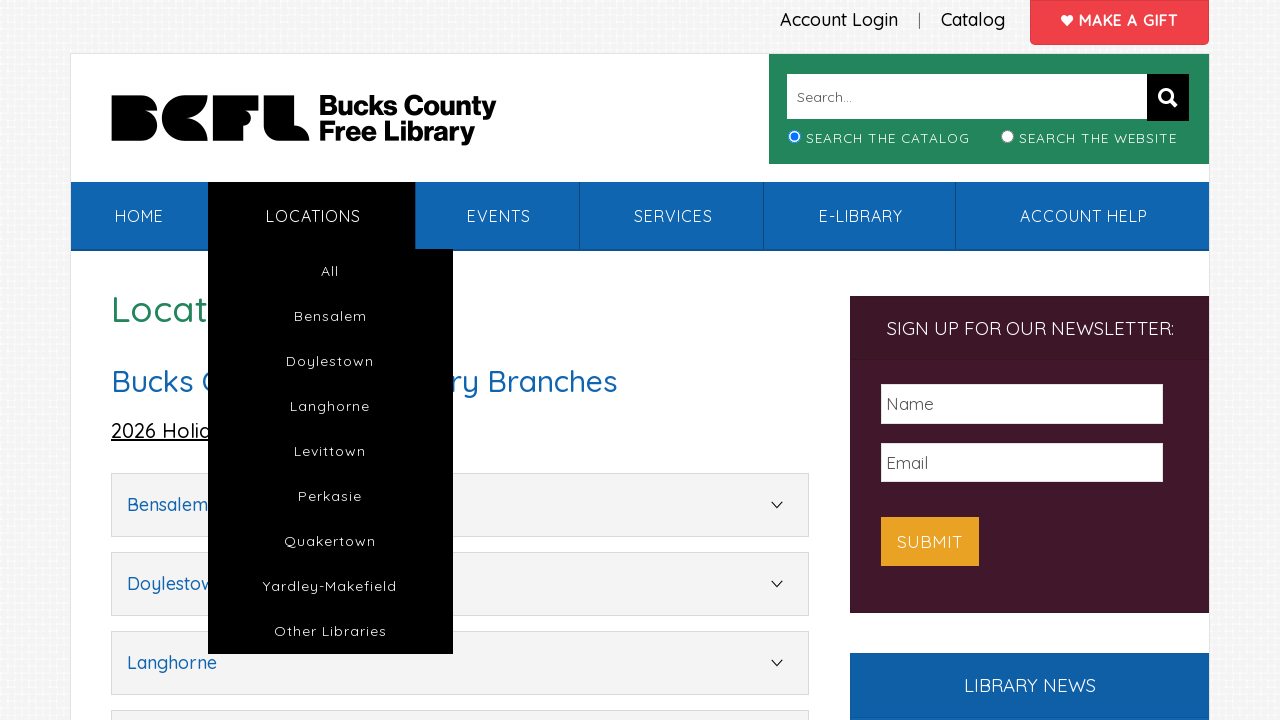

Locations accordion loaded
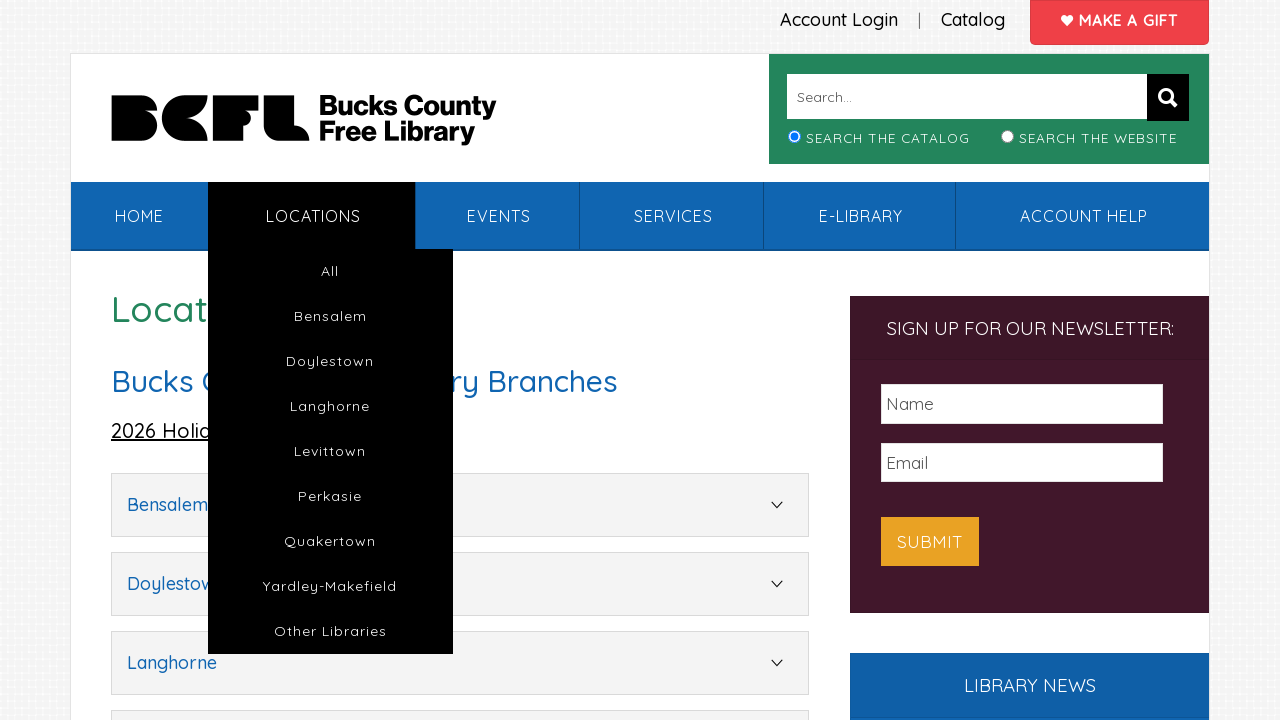

Verified first location 'Bensalem' is visible
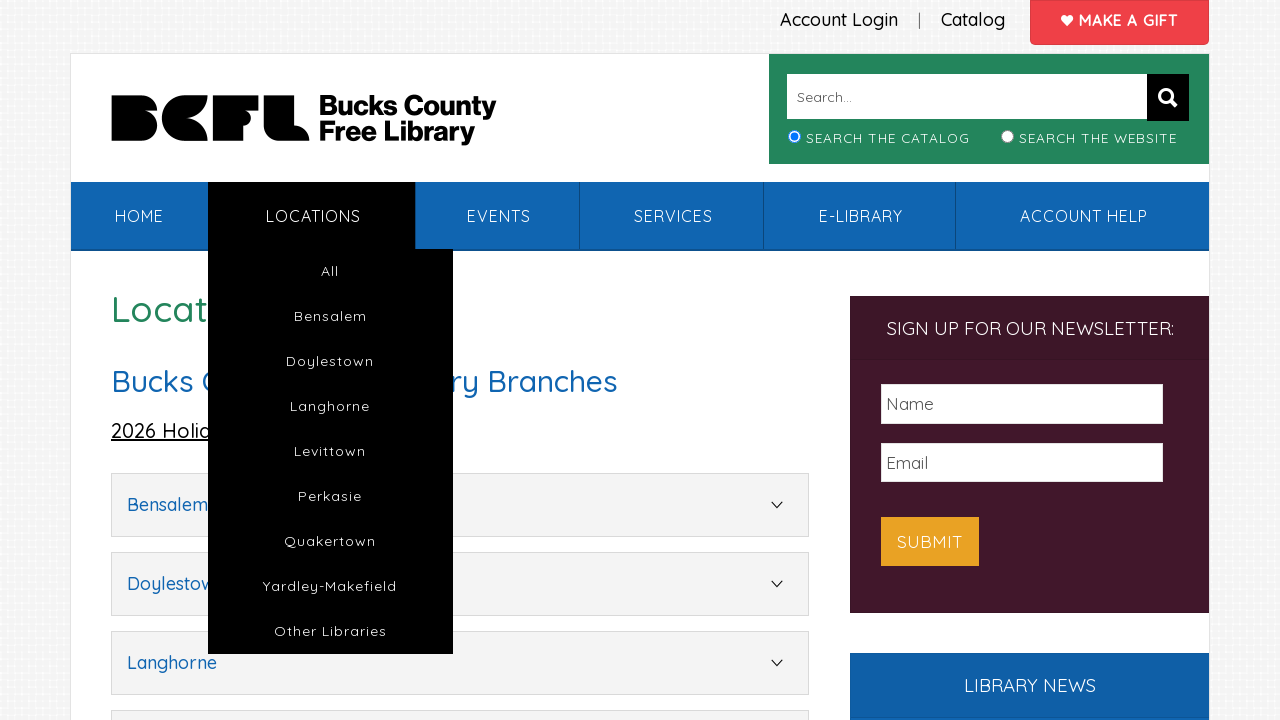

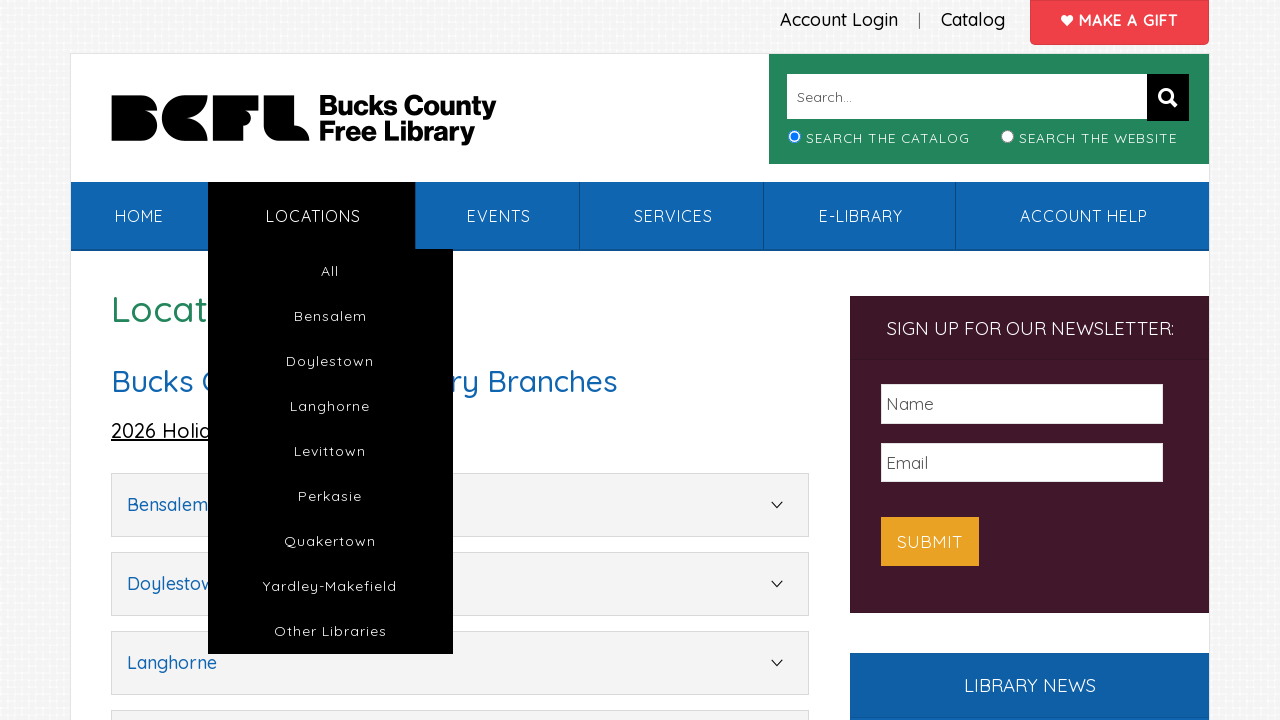